Tests nested frames functionality by navigating to the Nested Frames page, switching into the top frame, then into the middle frame, and verifying content is accessible

Starting URL: https://the-internet.herokuapp.com/

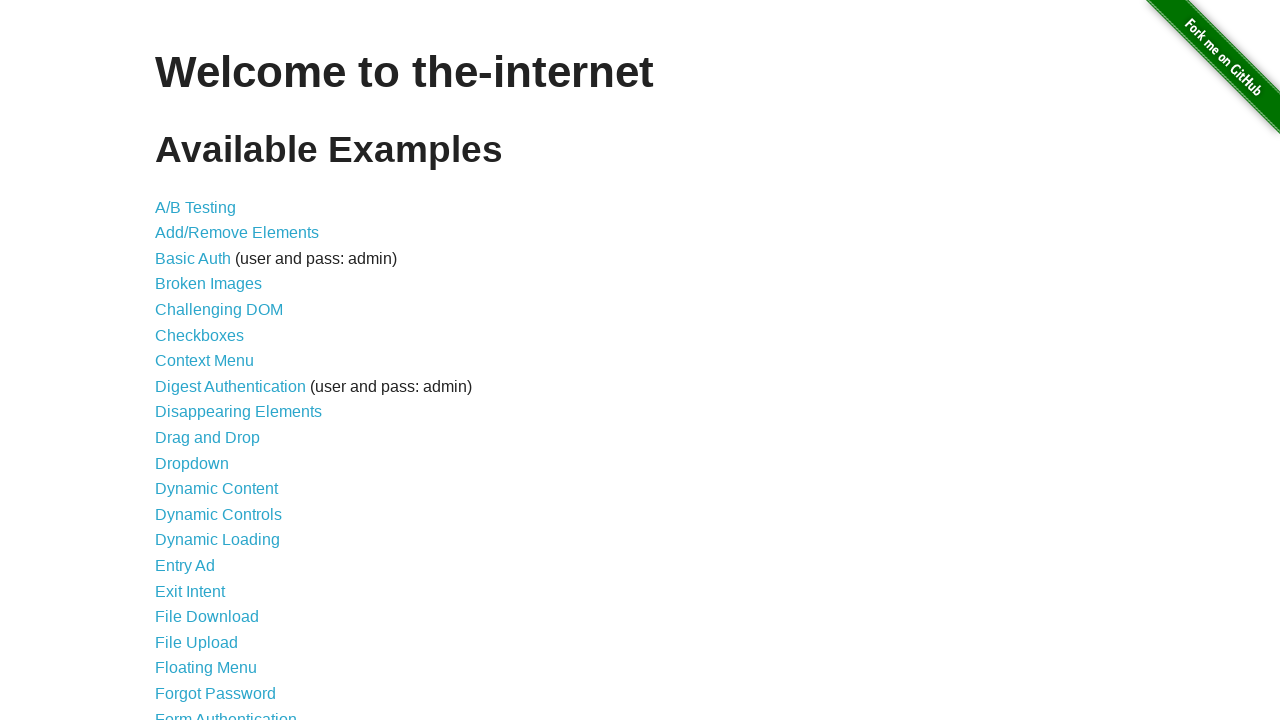

Clicked on Nested Frames link at (210, 395) on xpath=//a[text()='Nested Frames']
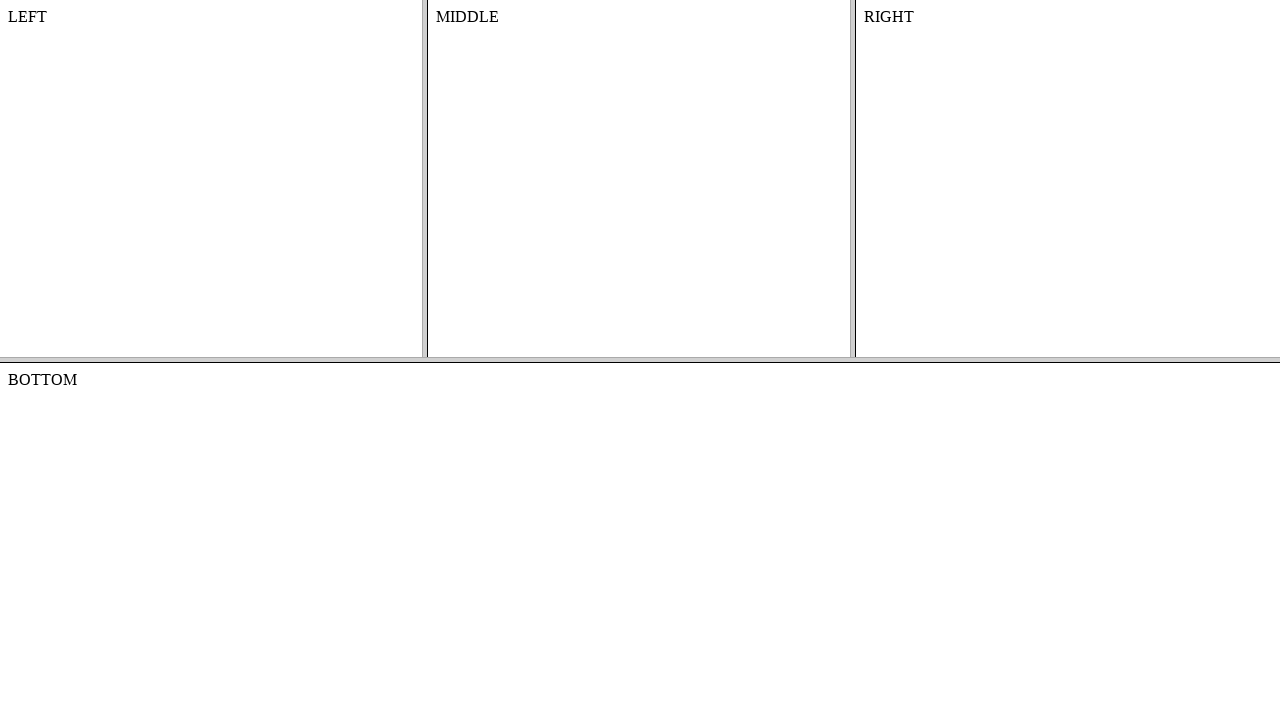

Nested Frames page loaded and top frame appeared
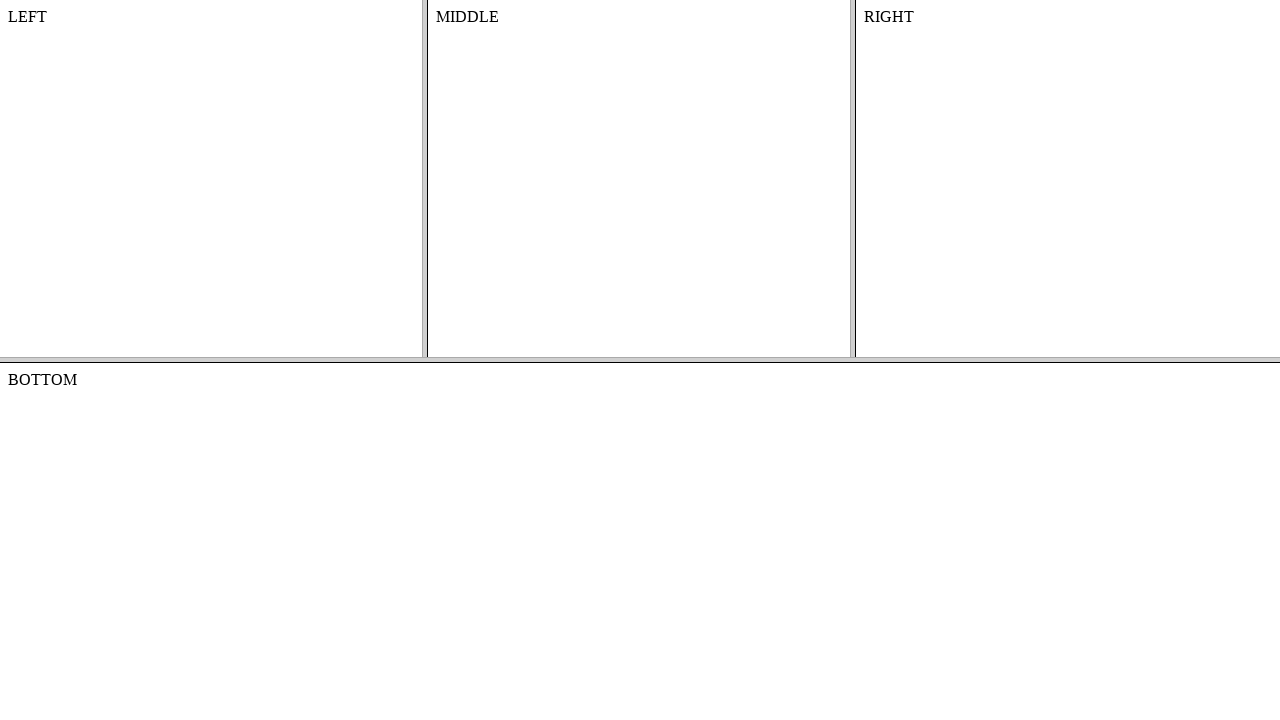

Switched to top frame
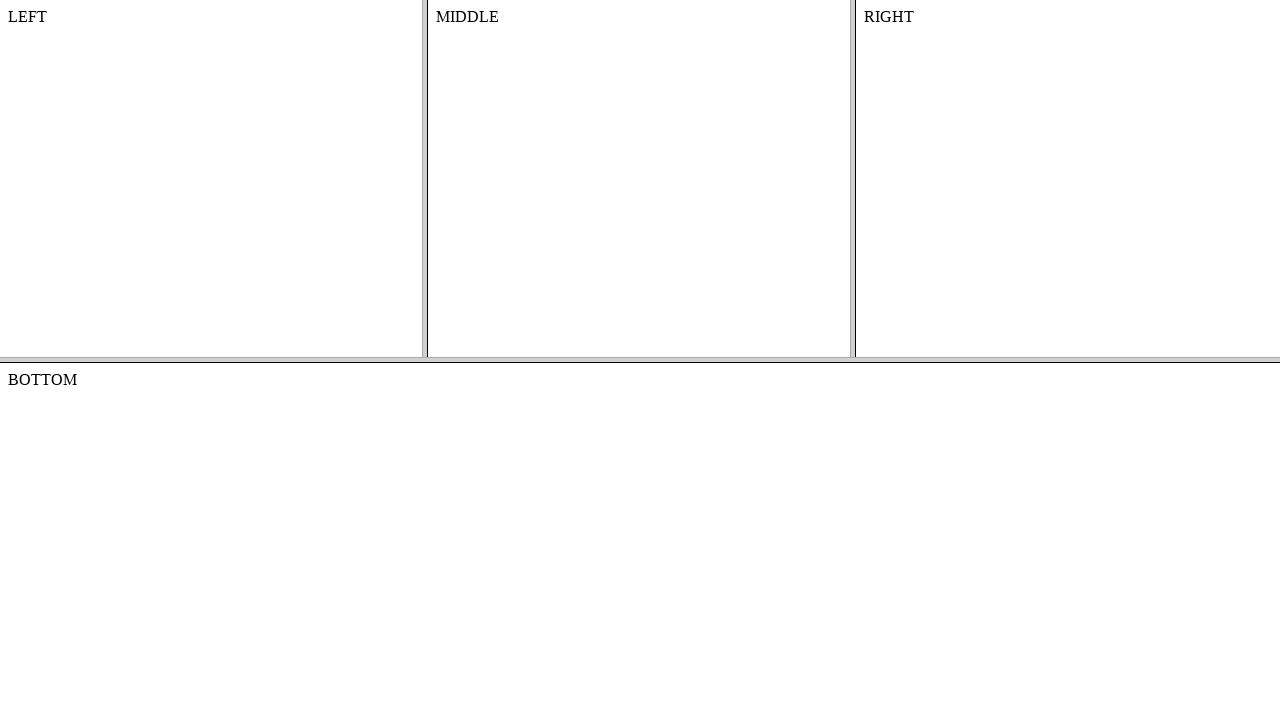

Switched to middle frame within top frame
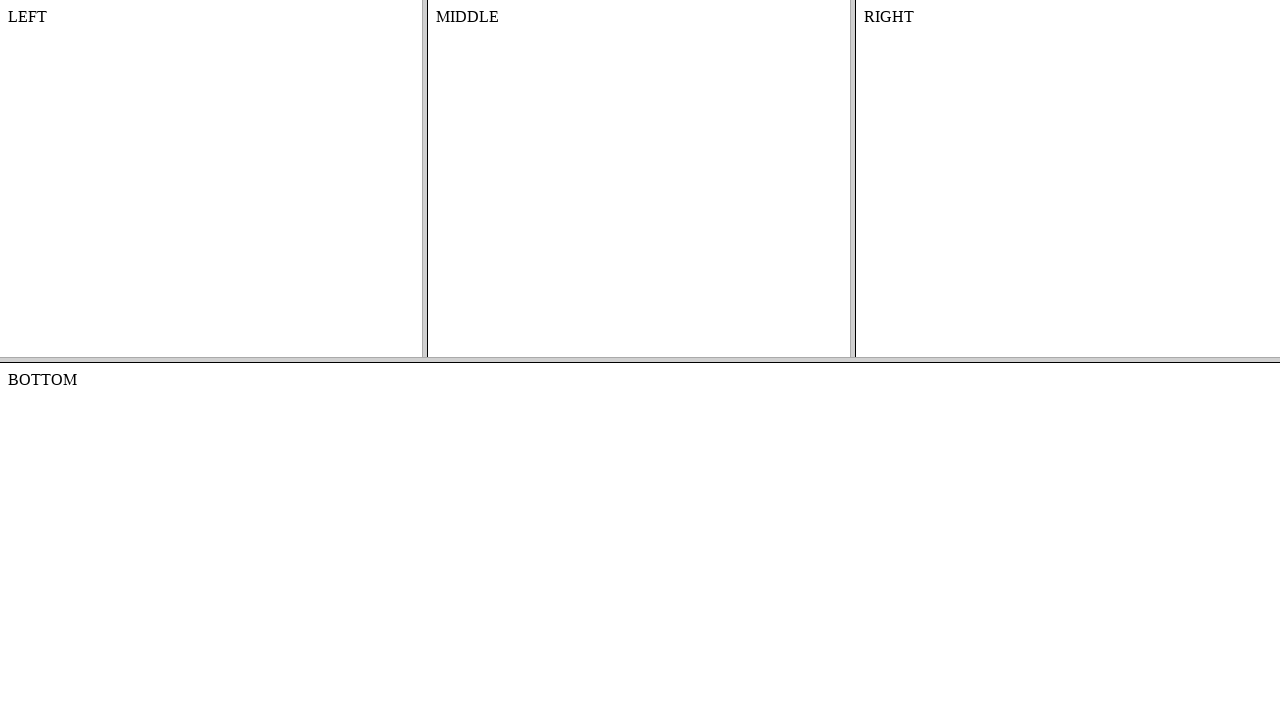

Verified content element is accessible in middle frame
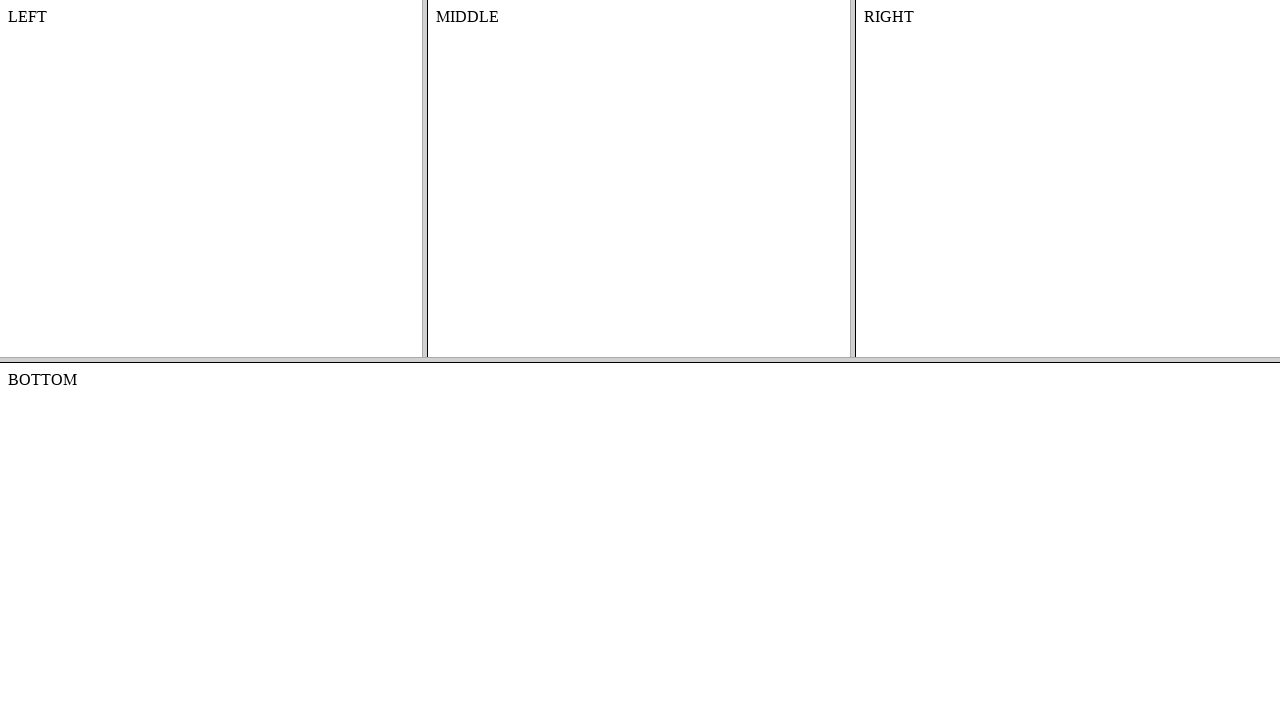

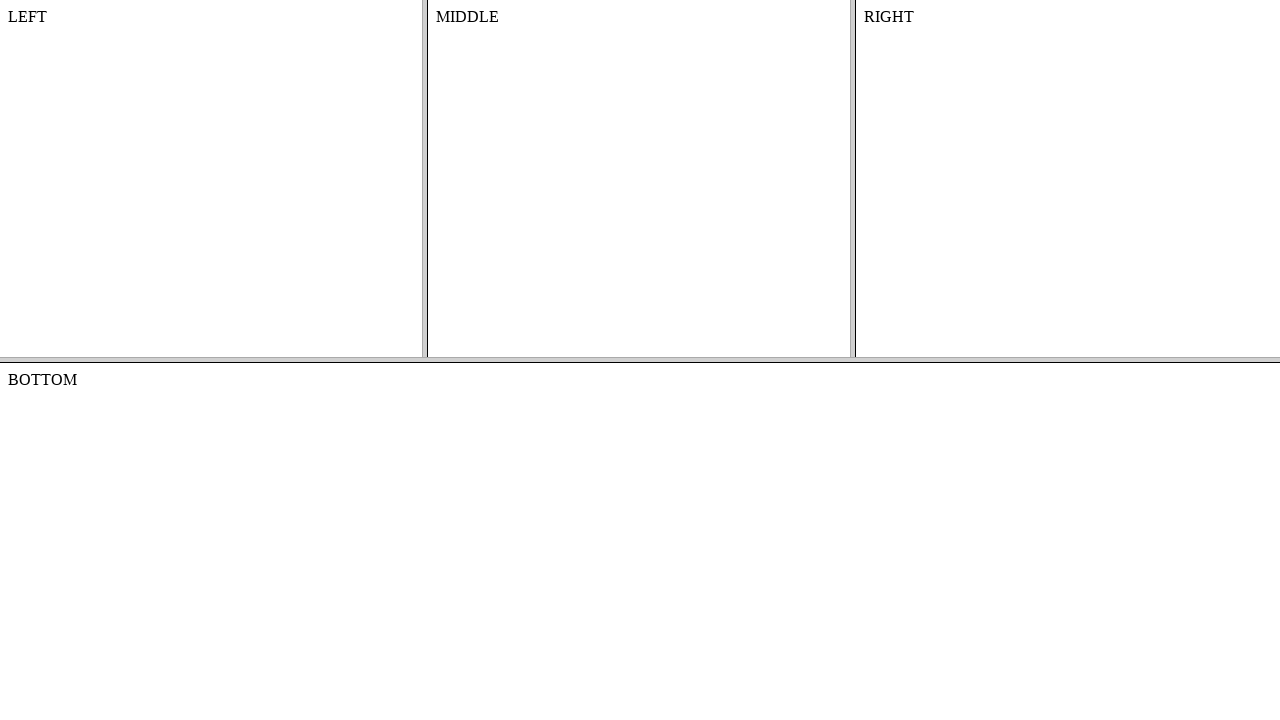